Tests a math problem form by calculating the sum of two displayed numbers and selecting the correct answer from a dropdown menu

Starting URL: https://suninjuly.github.io/selects2.html

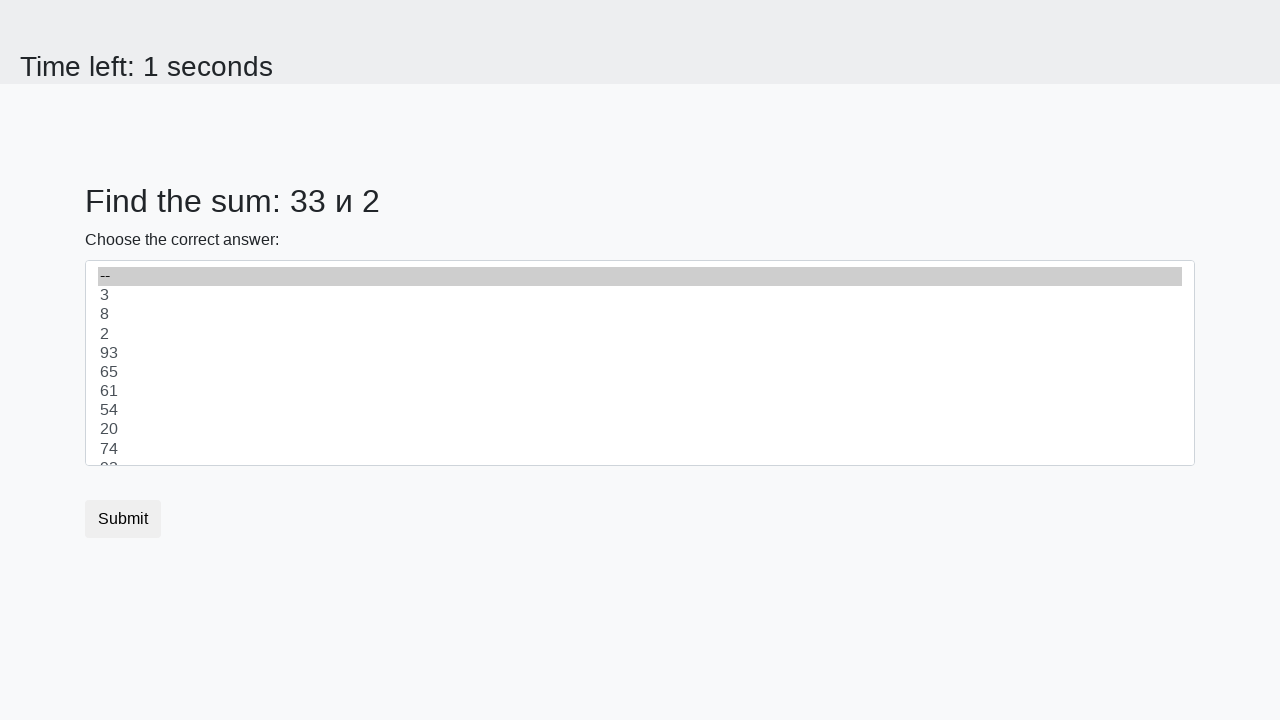

Retrieved first number from #num1 element
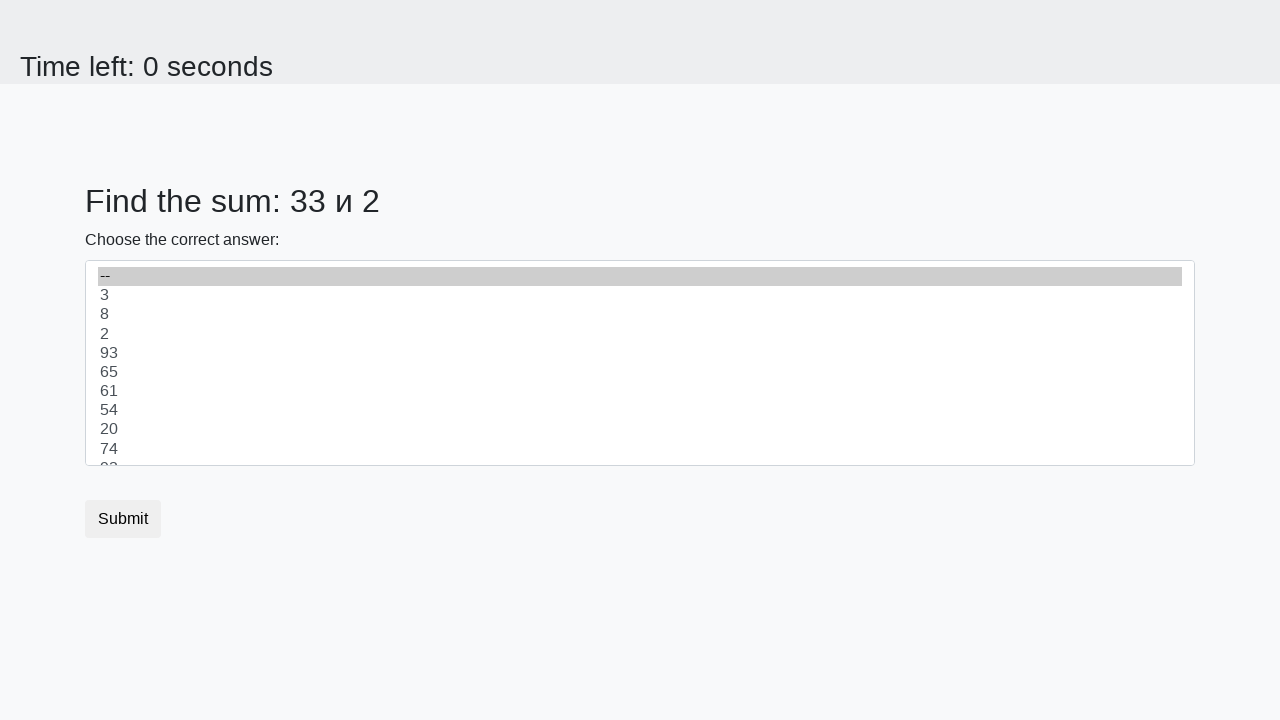

Retrieved second number from #num2 element
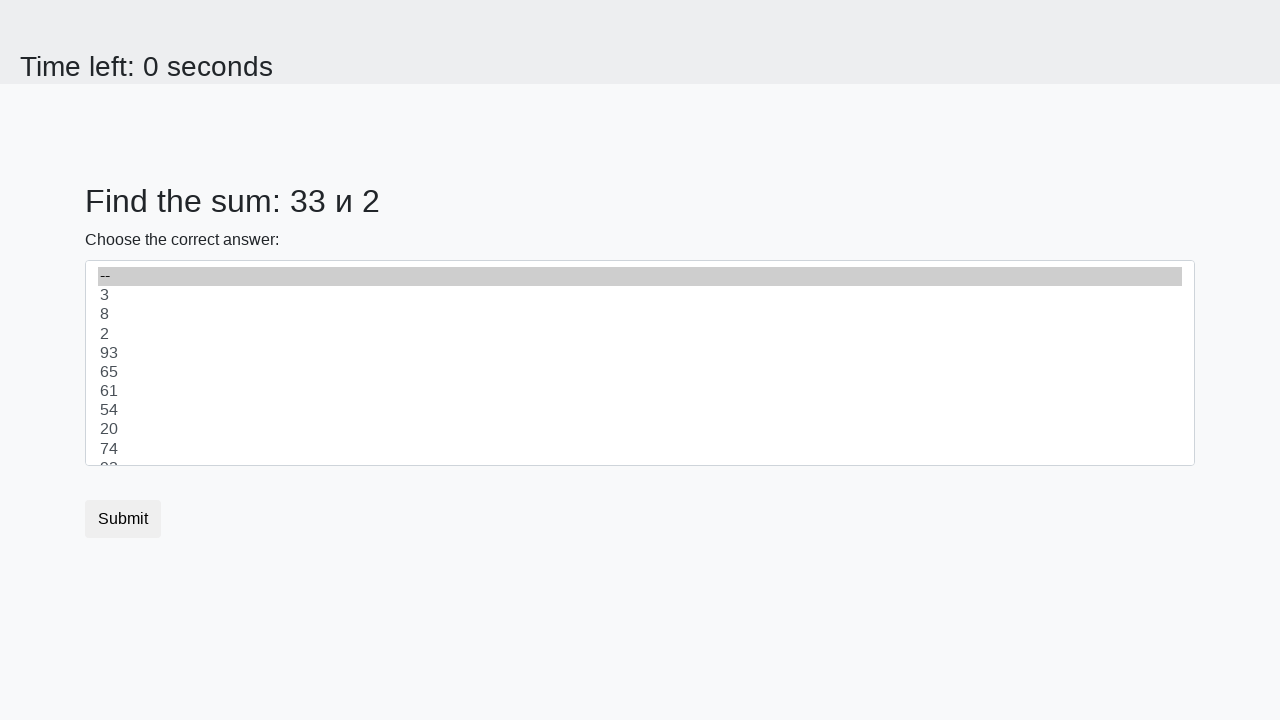

Calculated sum: 33 + 2 = 35
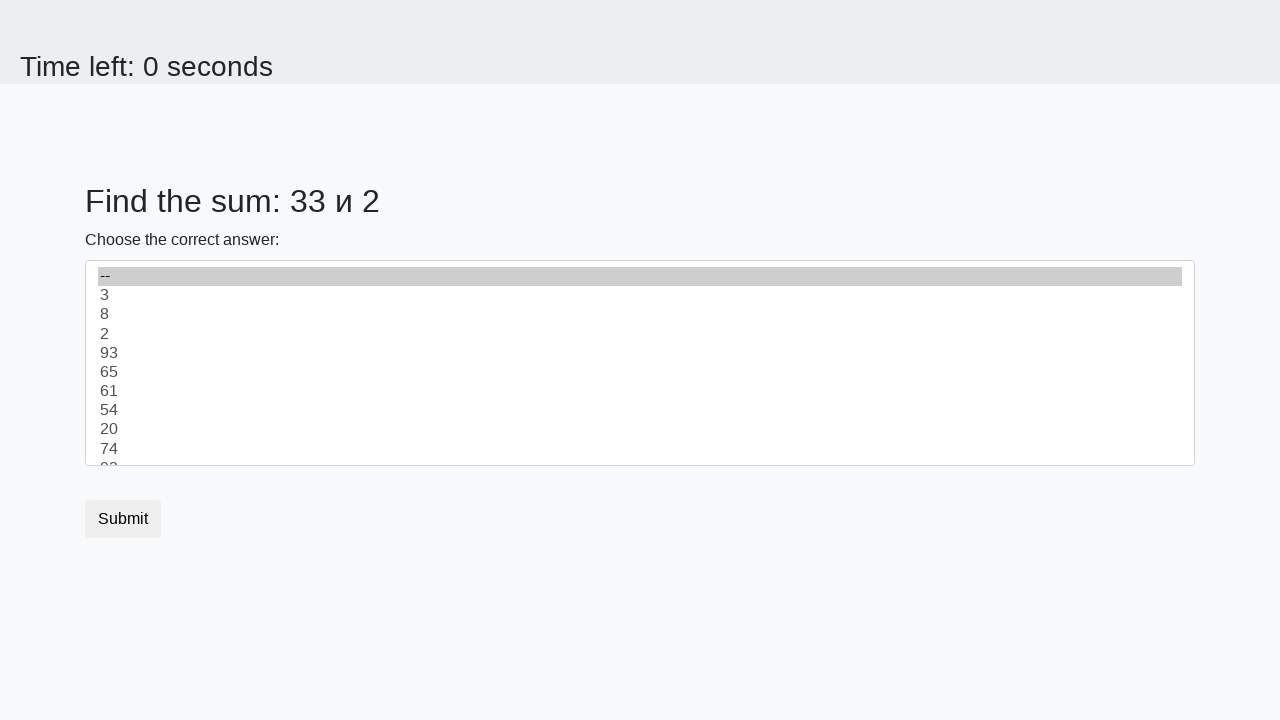

Selected answer '35' from dropdown menu on select
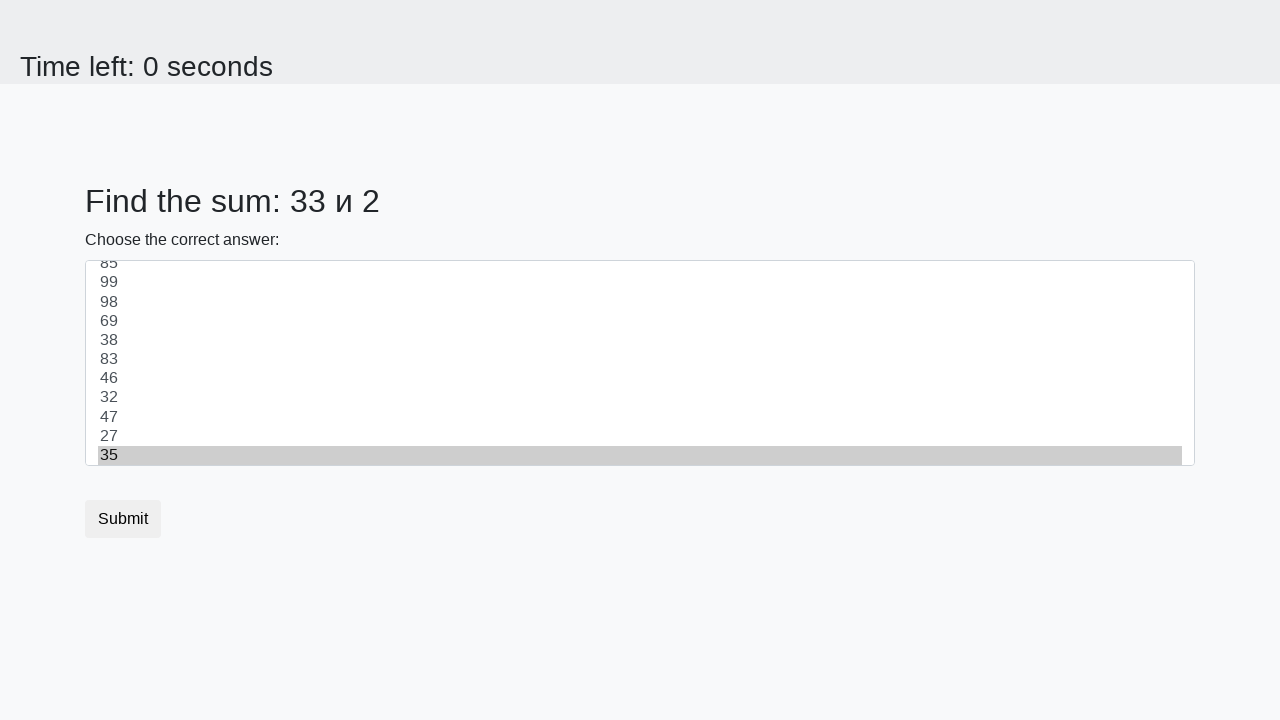

Clicked submit button to complete the form at (123, 519) on button
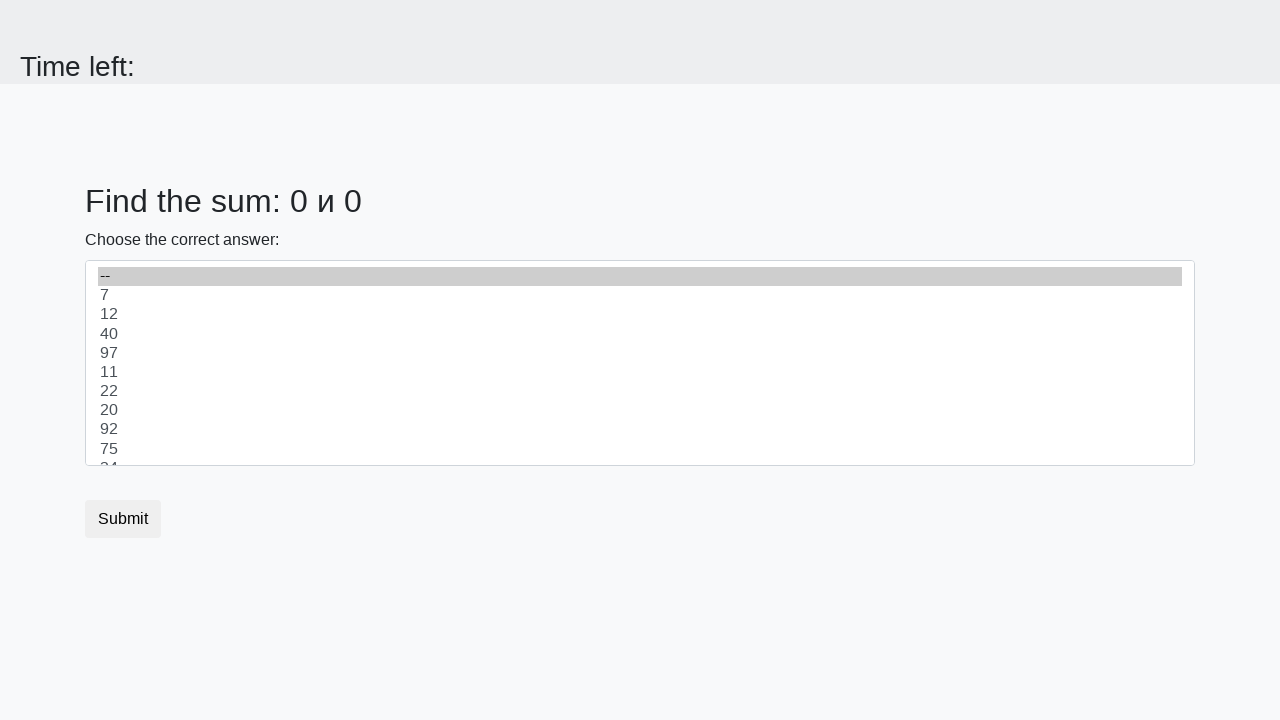

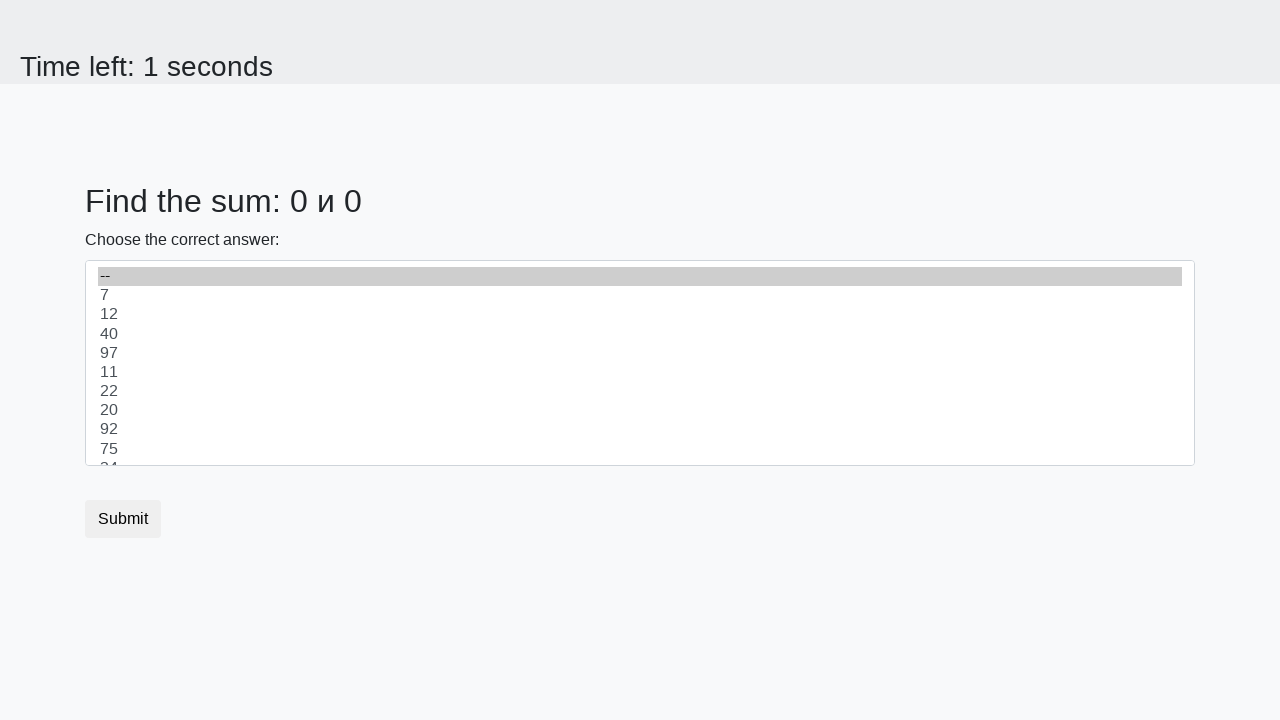